Tests selecting multiple items from a list using Ctrl+Click to select non-consecutive items

Starting URL: http://only-testing-blog.blogspot.com/2014/09/selectable.html

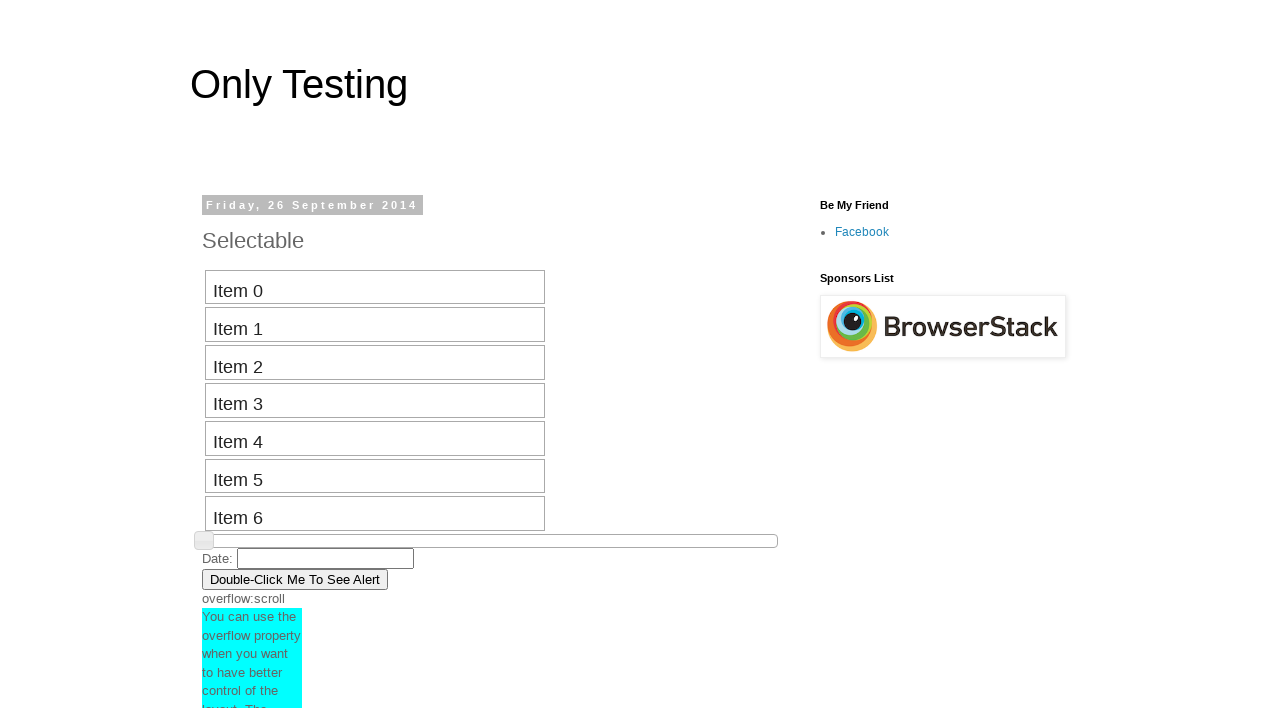

Navigated to selectable items test page
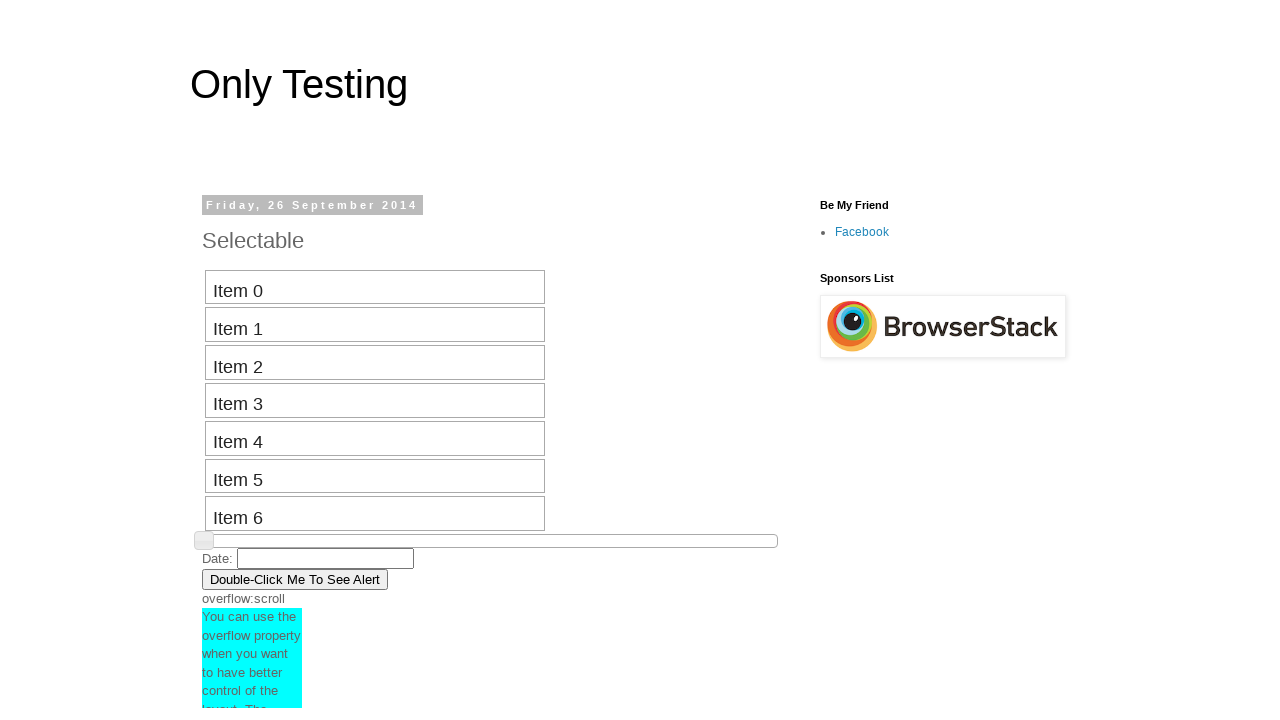

Located all selectable list items
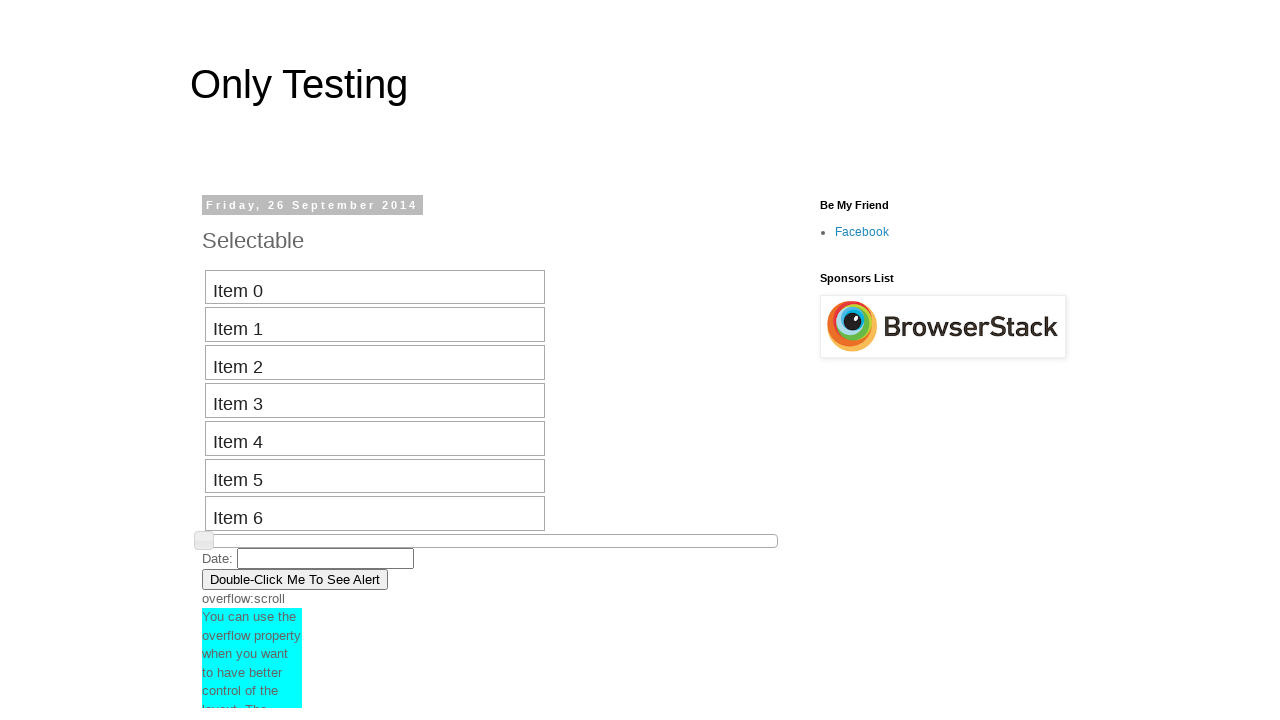

Pressed Control key down
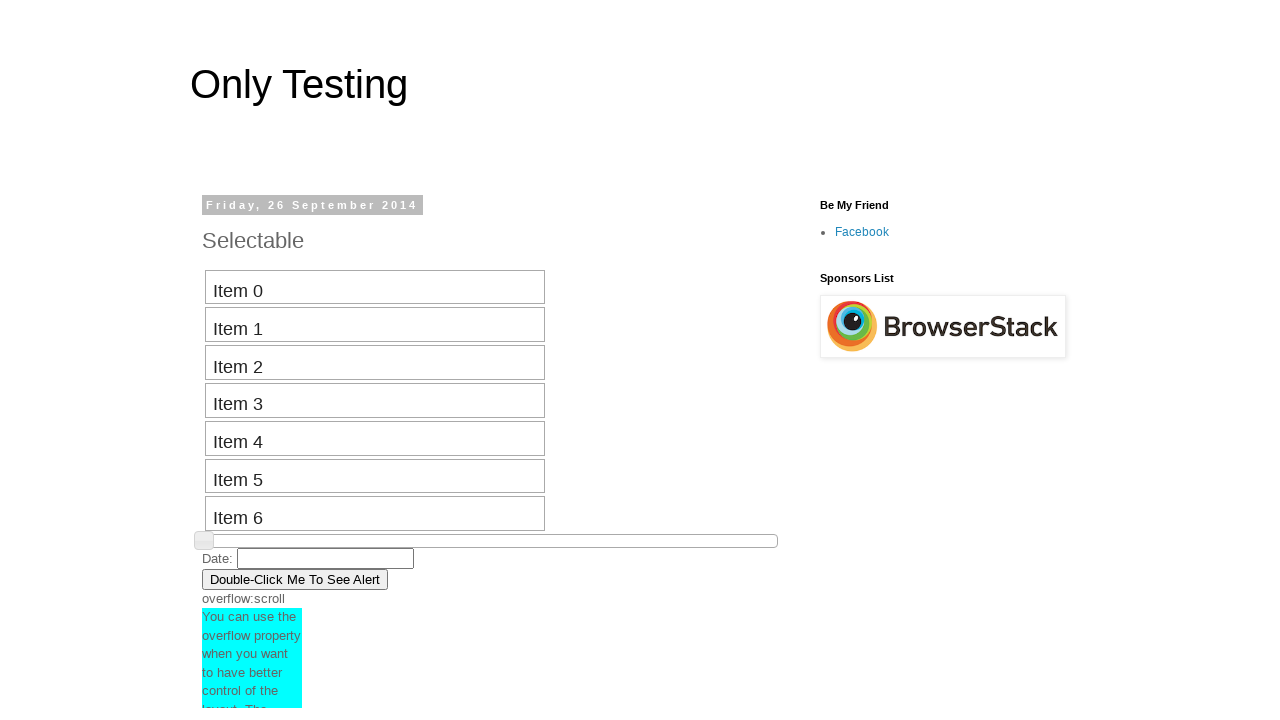

Ctrl+Clicked first item (index 0) at (375, 287) on ol#selectable > li >> nth=0
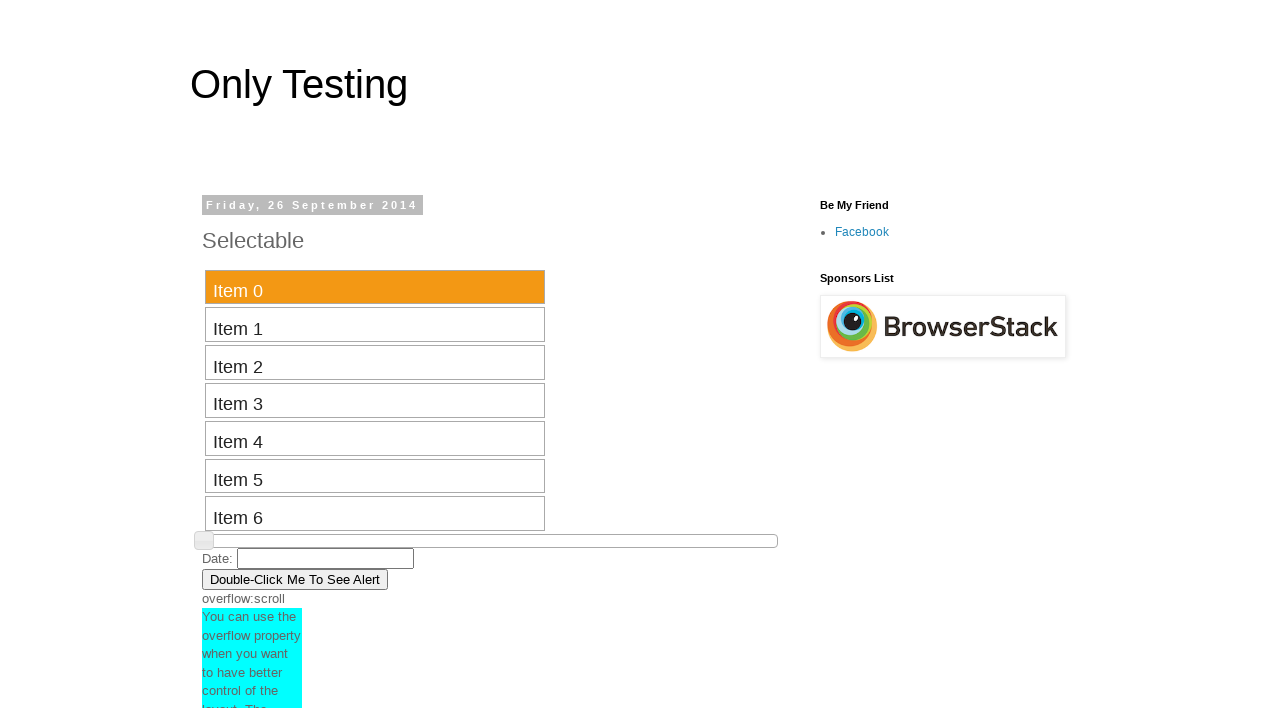

Ctrl+Clicked third item (index 2) at (375, 363) on ol#selectable > li >> nth=2
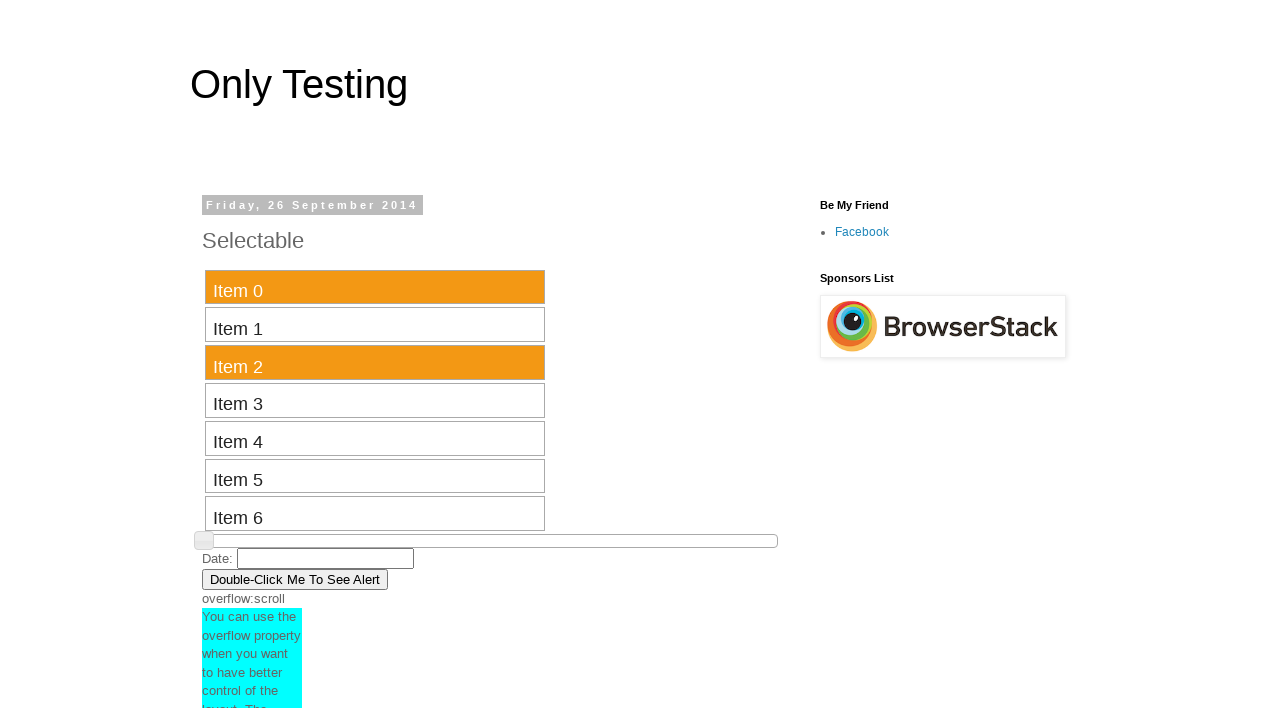

Ctrl+Clicked fifth item (index 4) at (375, 438) on ol#selectable > li >> nth=4
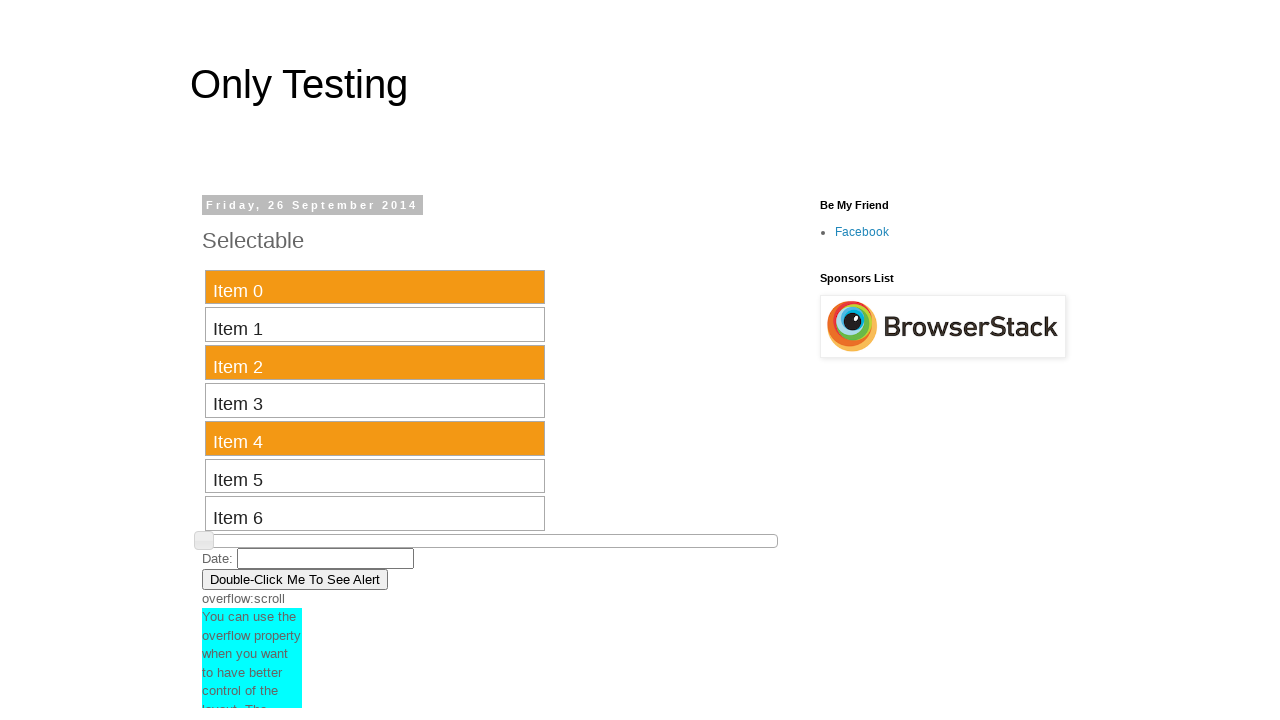

Ctrl+Clicked seventh item (index 6) at (375, 514) on ol#selectable > li >> nth=6
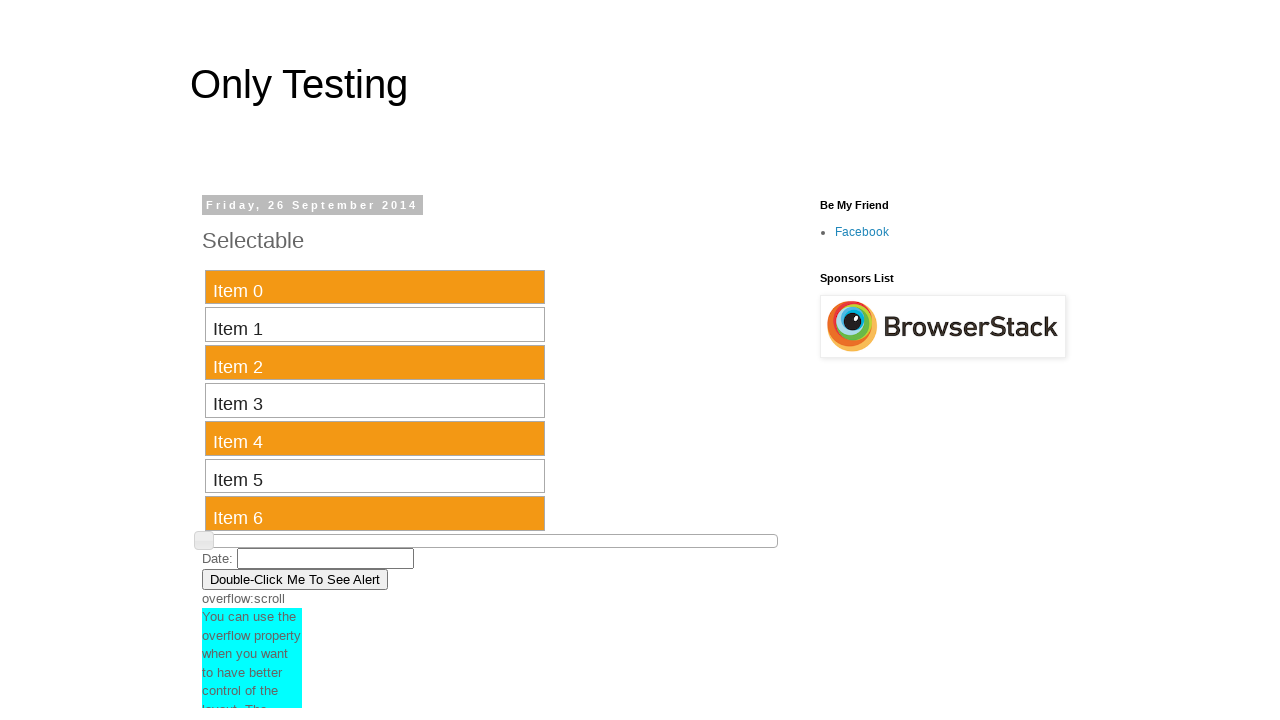

Released Control key
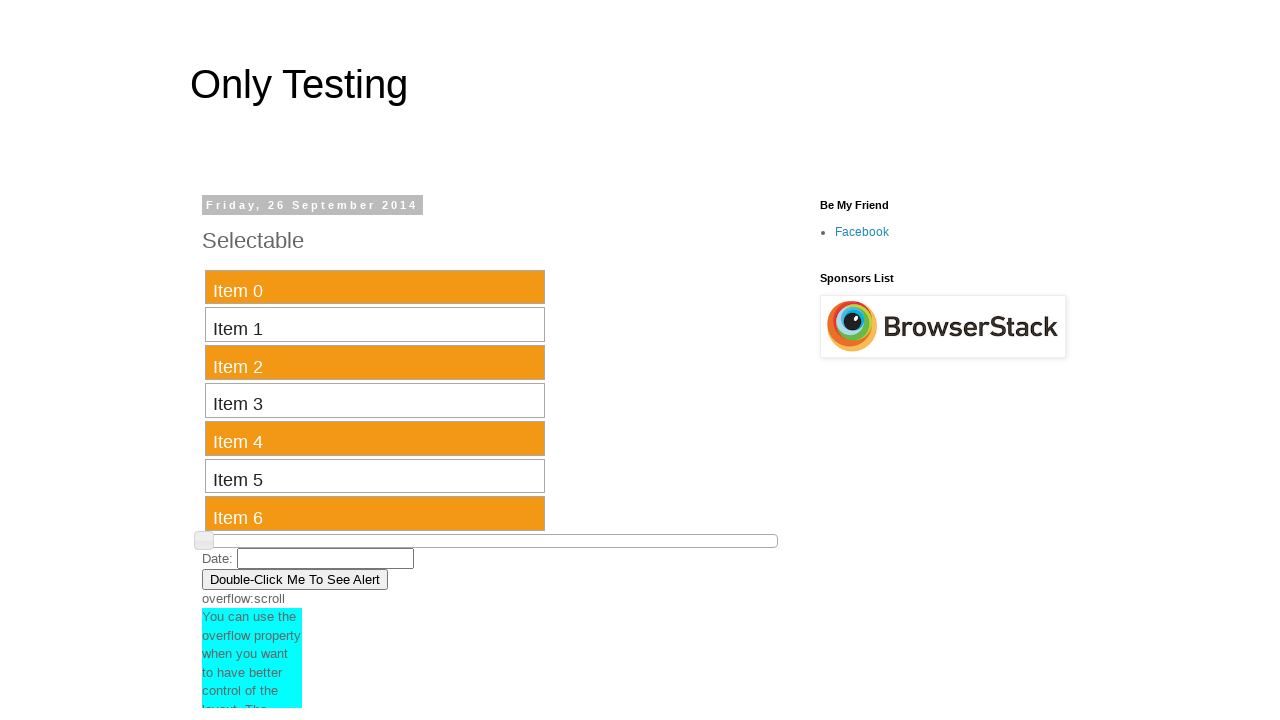

Located all selected items (ui-selected class)
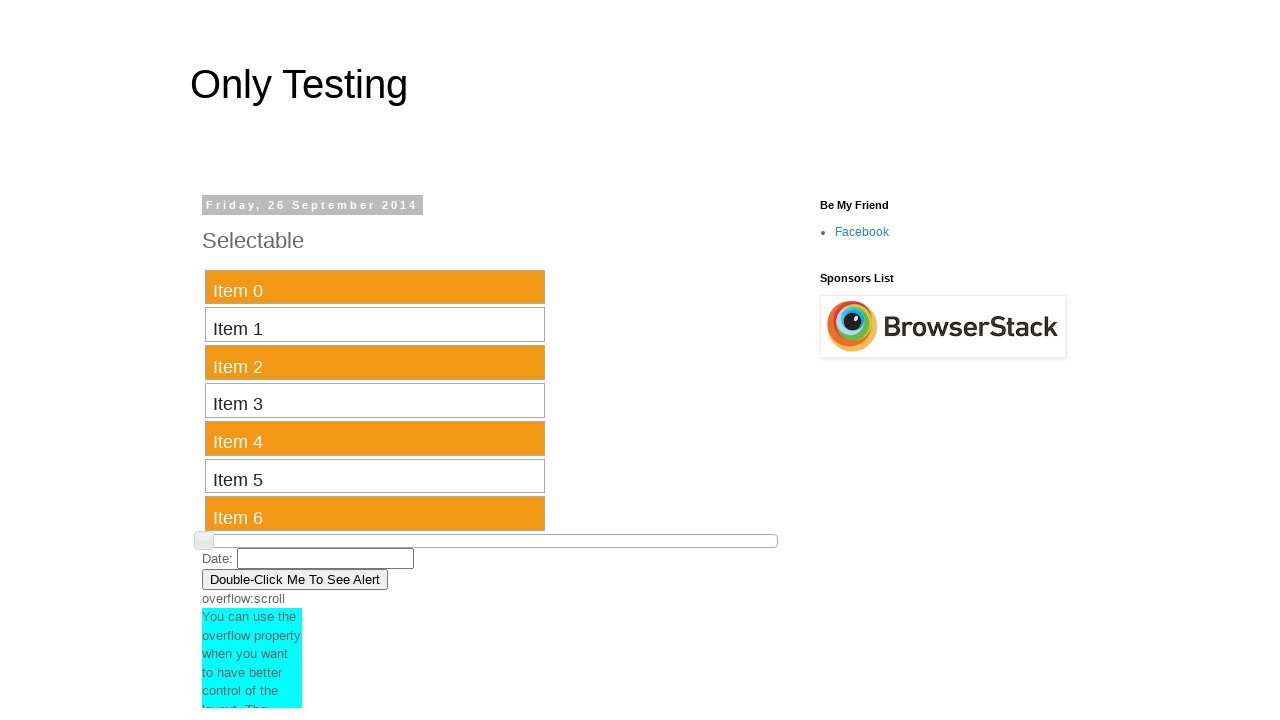

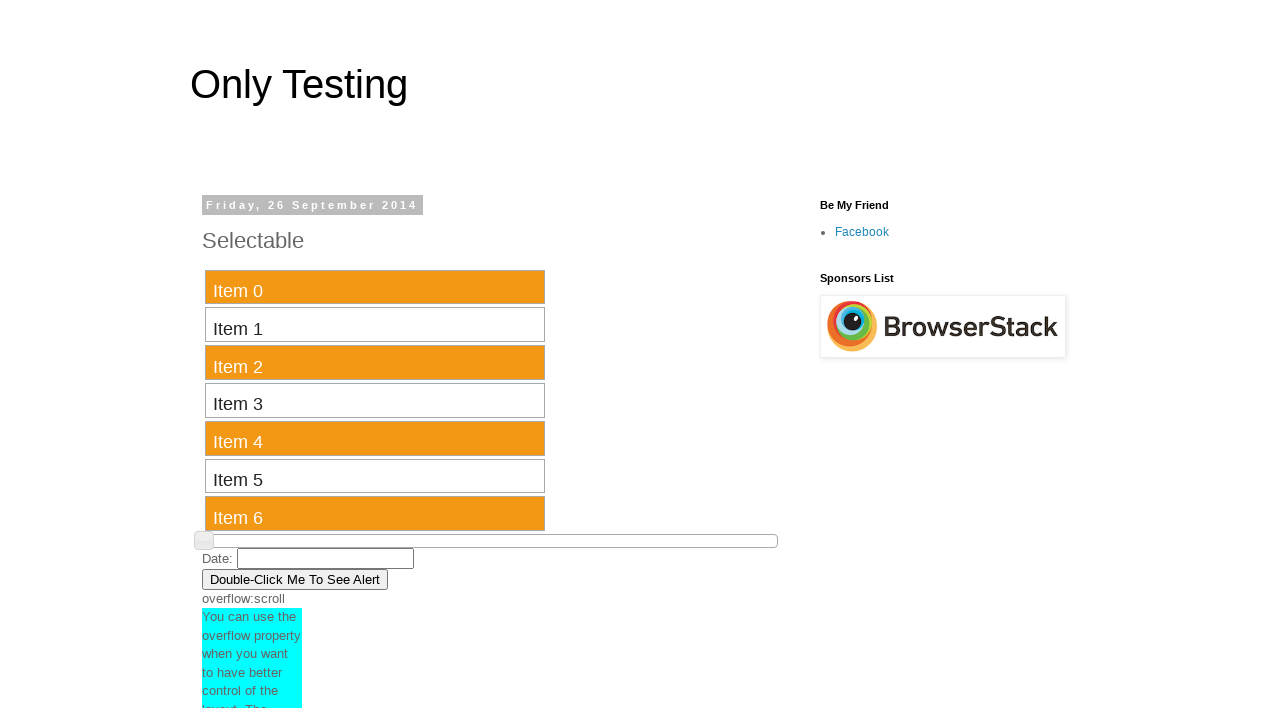